Tests the home page and shop navigation on an e-commerce practice site by clicking on the shop menu, navigating via breadcrumb, verifying product arrivals count, clicking on a product, and checking the description tab is displayed.

Starting URL: http://practice.automationtesting.in/

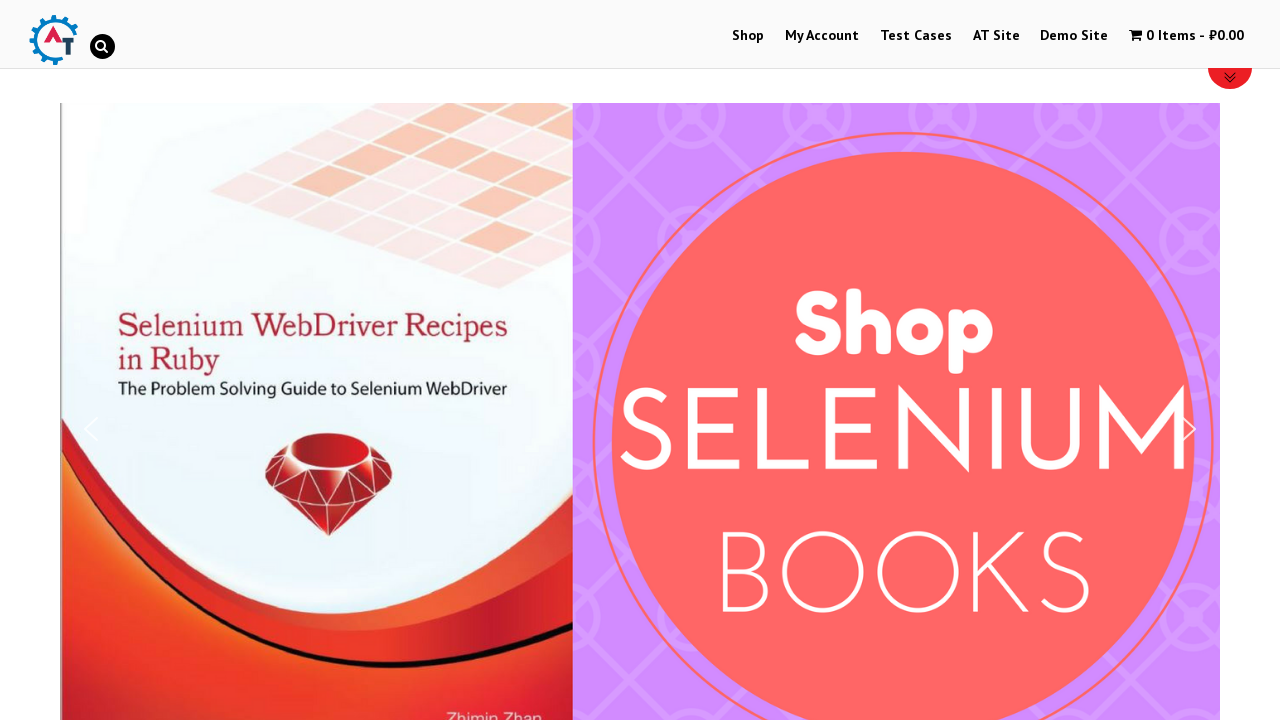

Clicked on Shop menu item at (748, 36) on #menu-item-40
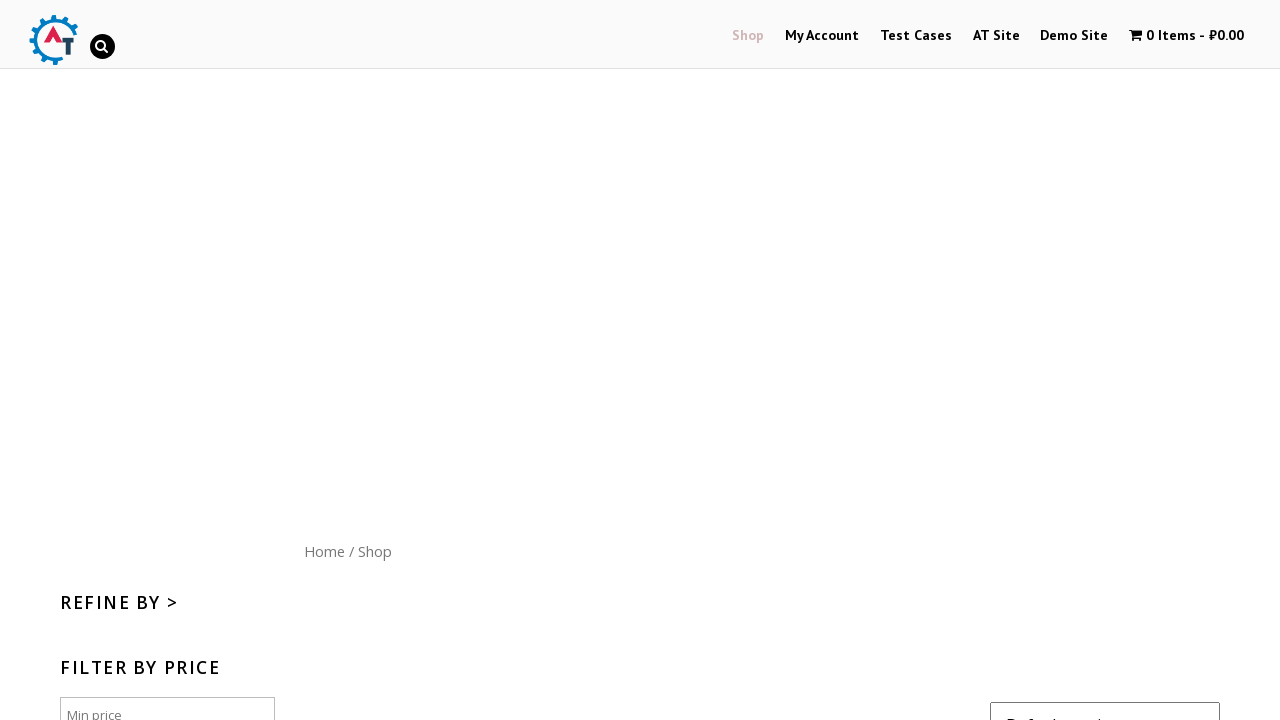

Clicked on Home breadcrumb link to navigate back at (324, 551) on nav.woocommerce-breadcrumb a
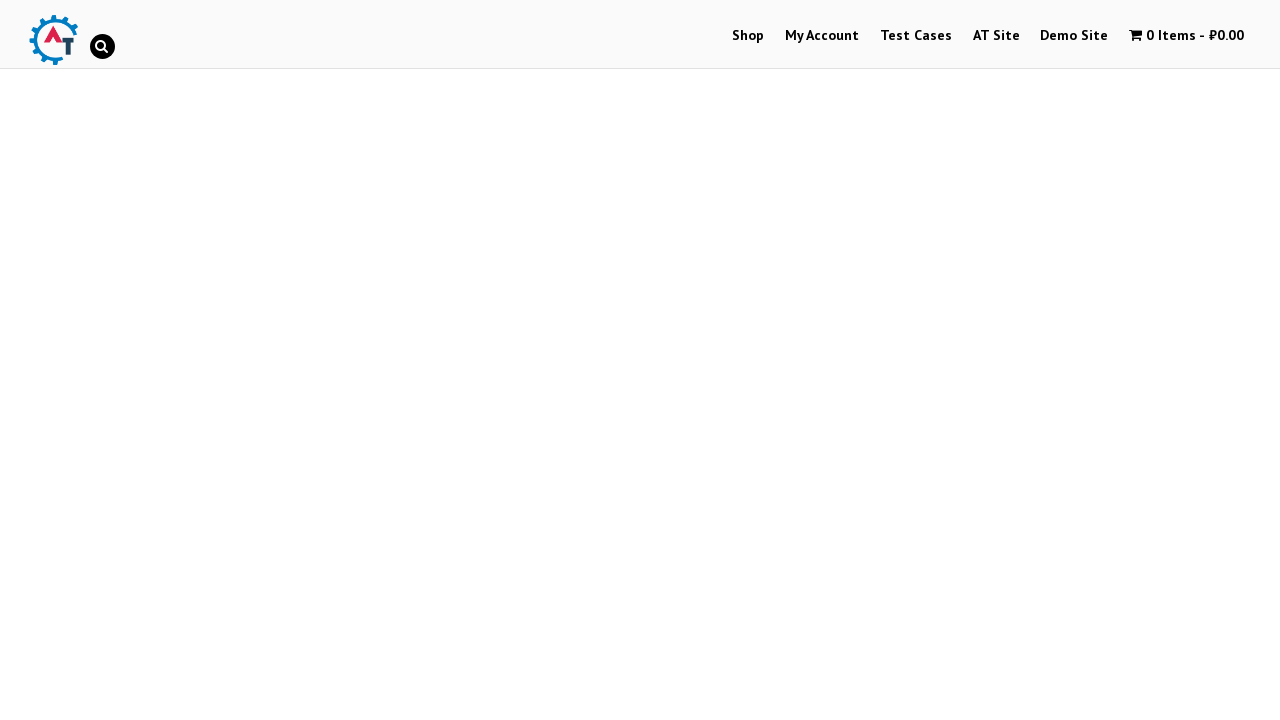

Arrivals section loaded
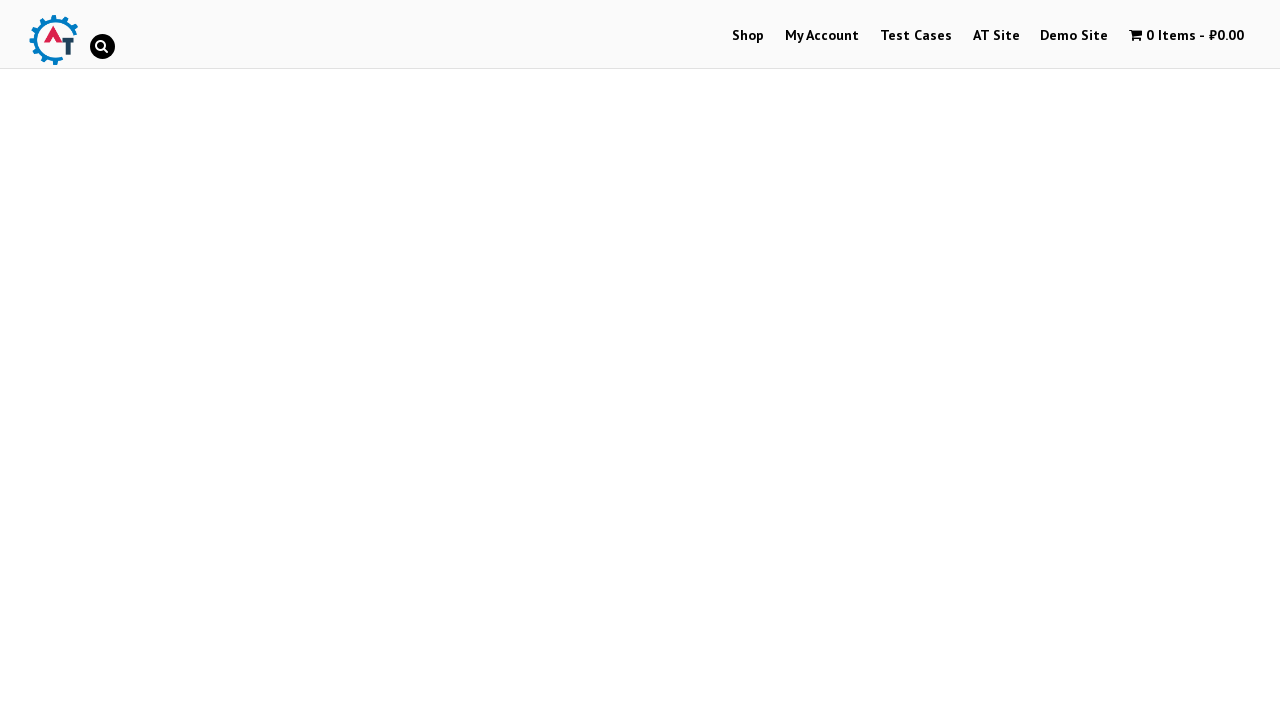

Counted arrivals: 3 products
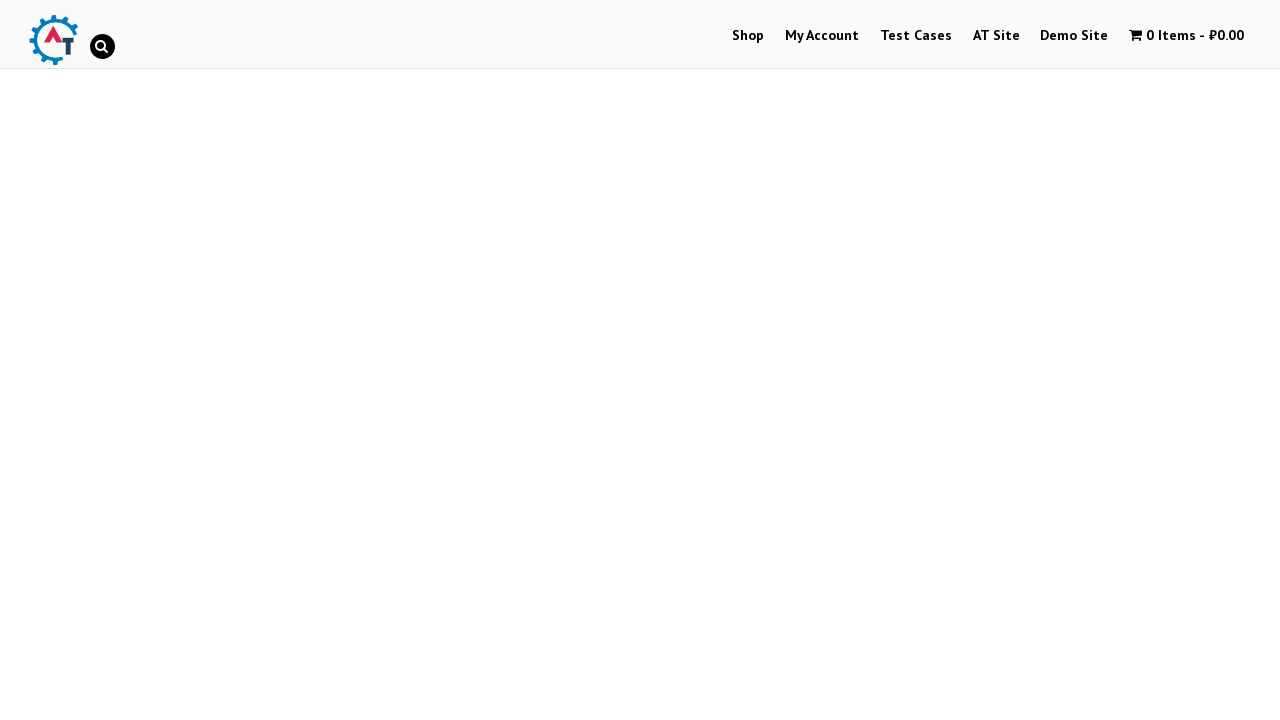

Verified that arrivals count equals 3
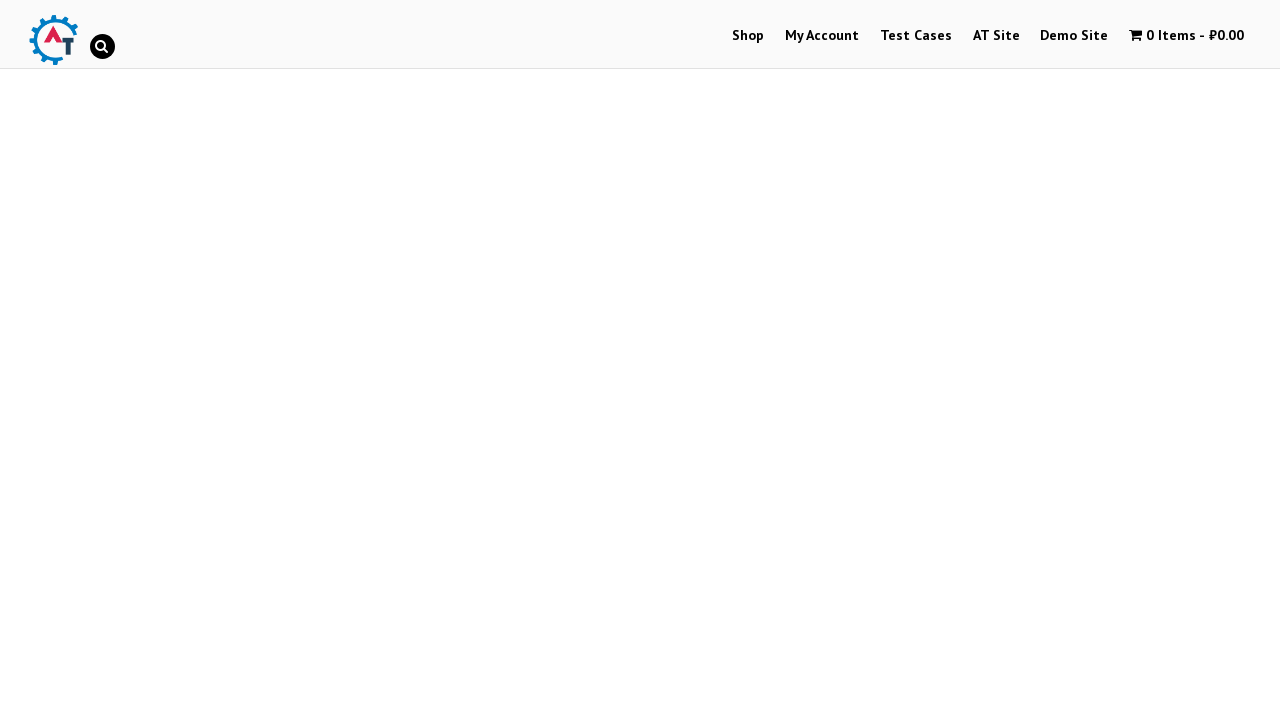

Clicked on the first product image at (241, 361) on (//img[contains(@class, 'wp-post-image')])[1]
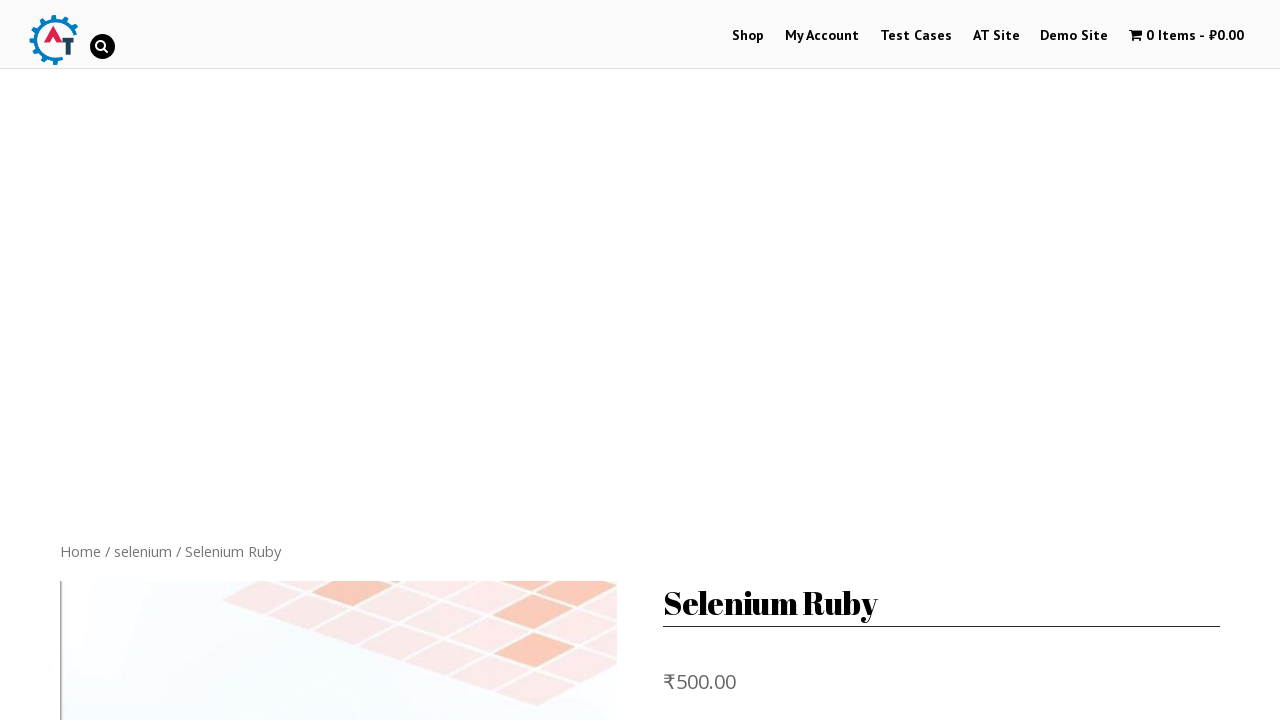

Product page loaded with product title visible
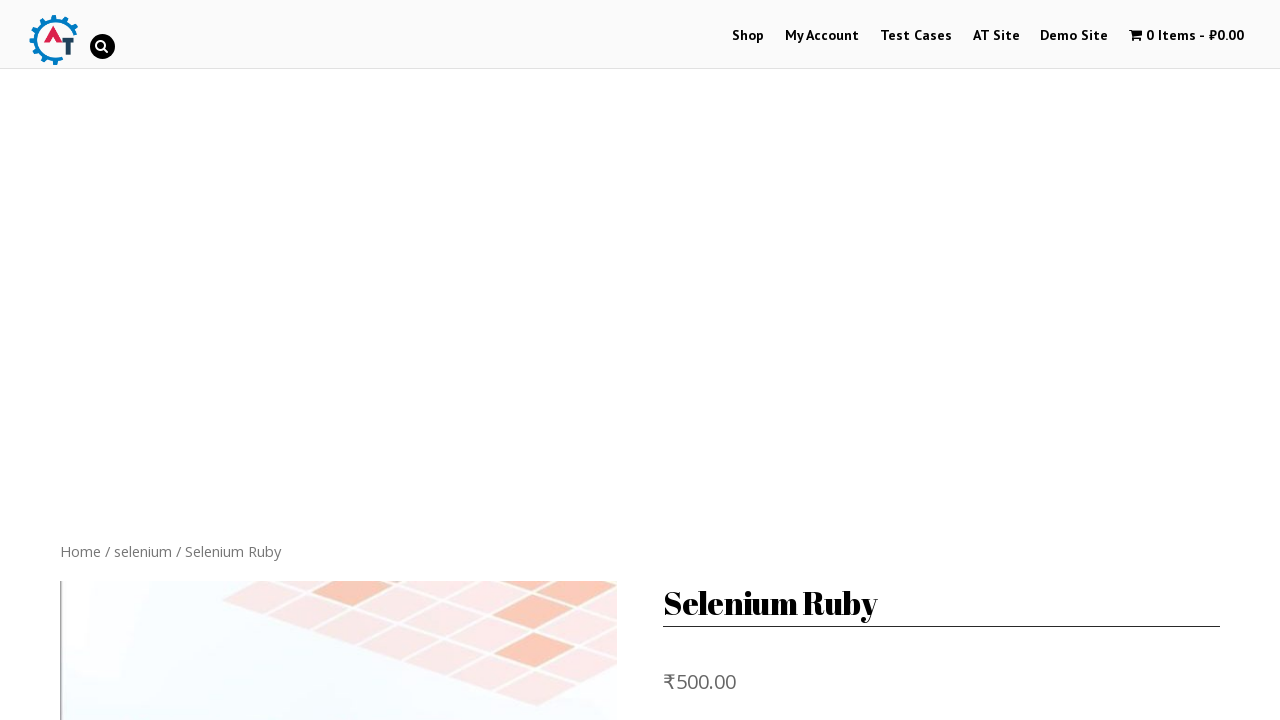

Clicked on Description tab at (144, 360) on a[href='#tab-description']
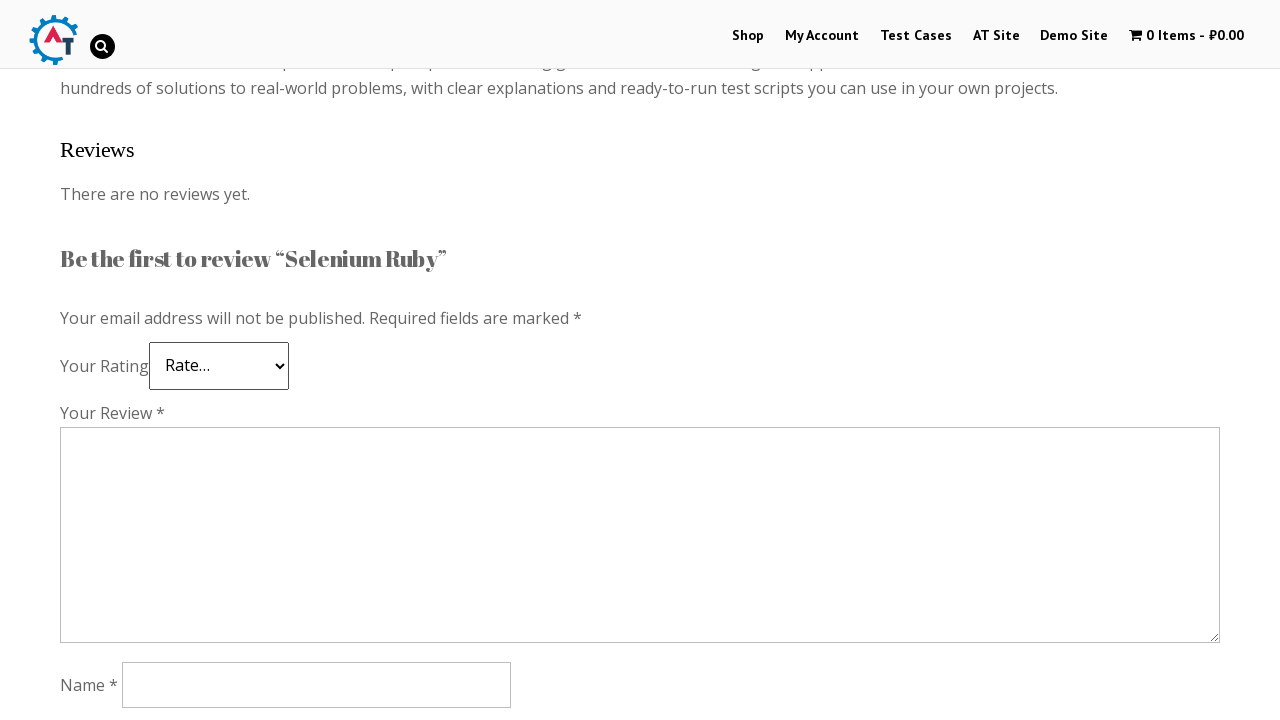

Description tab content loaded
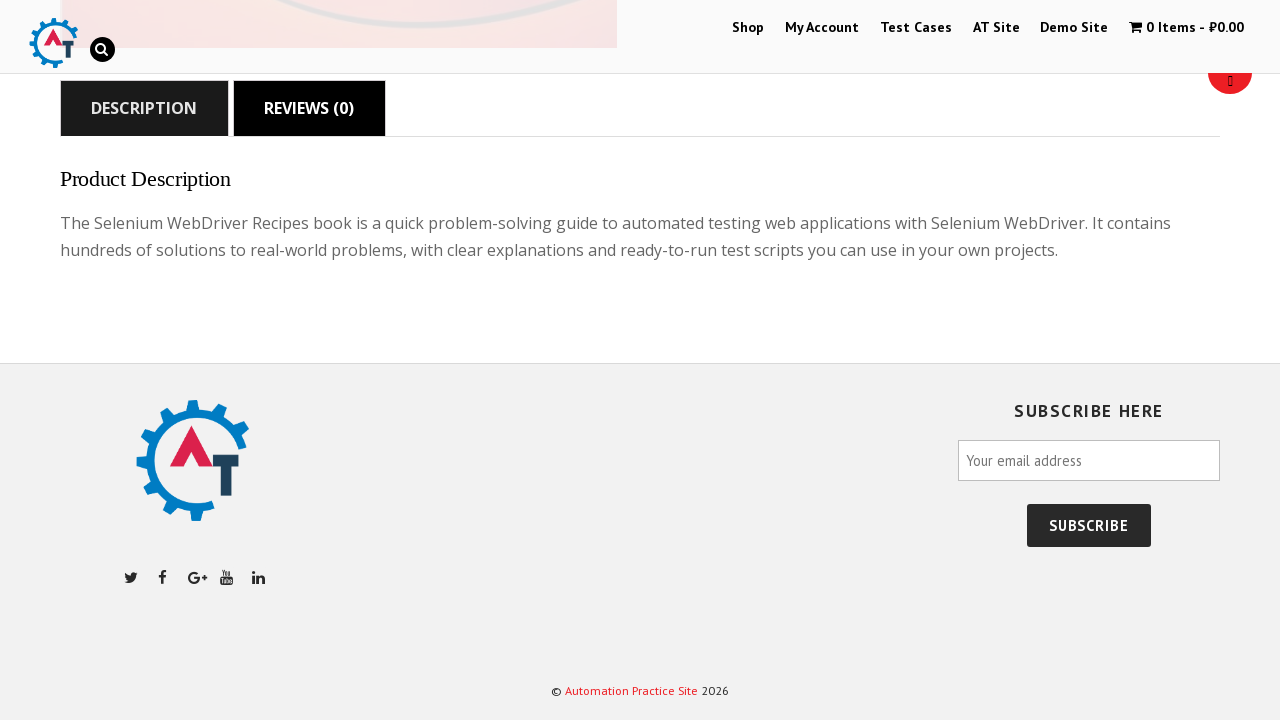

Verified that Description tab is visible
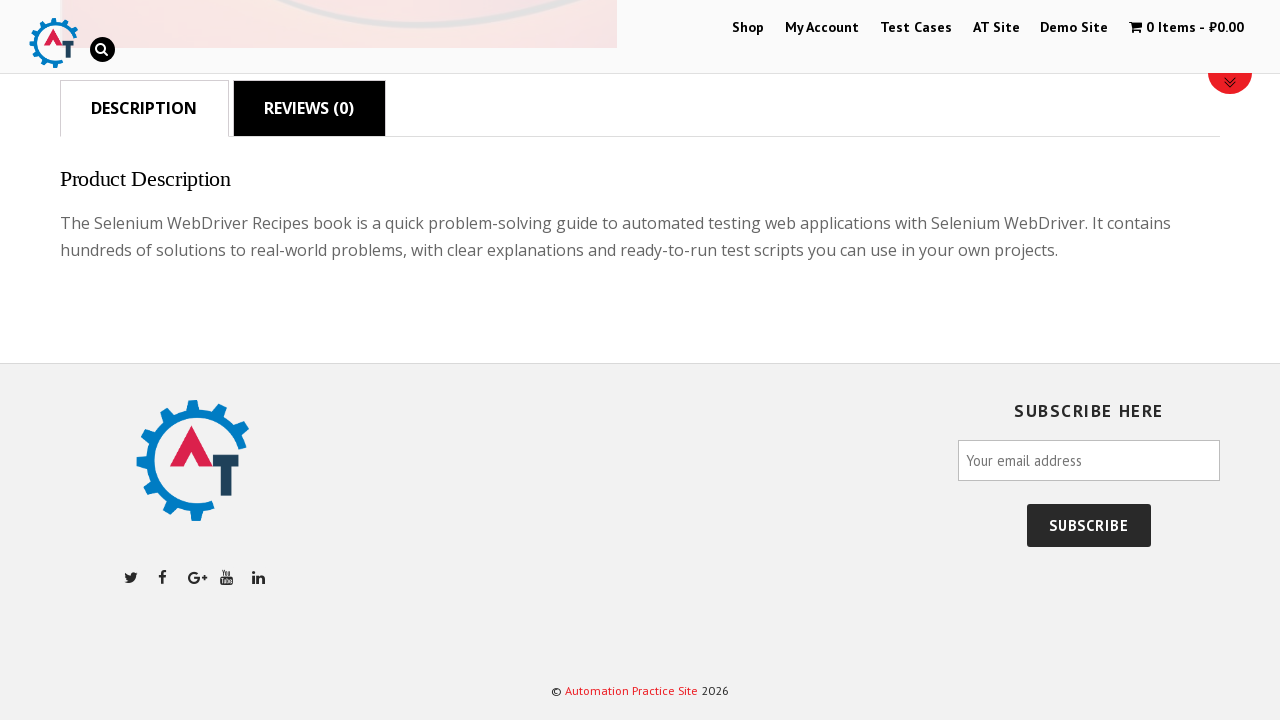

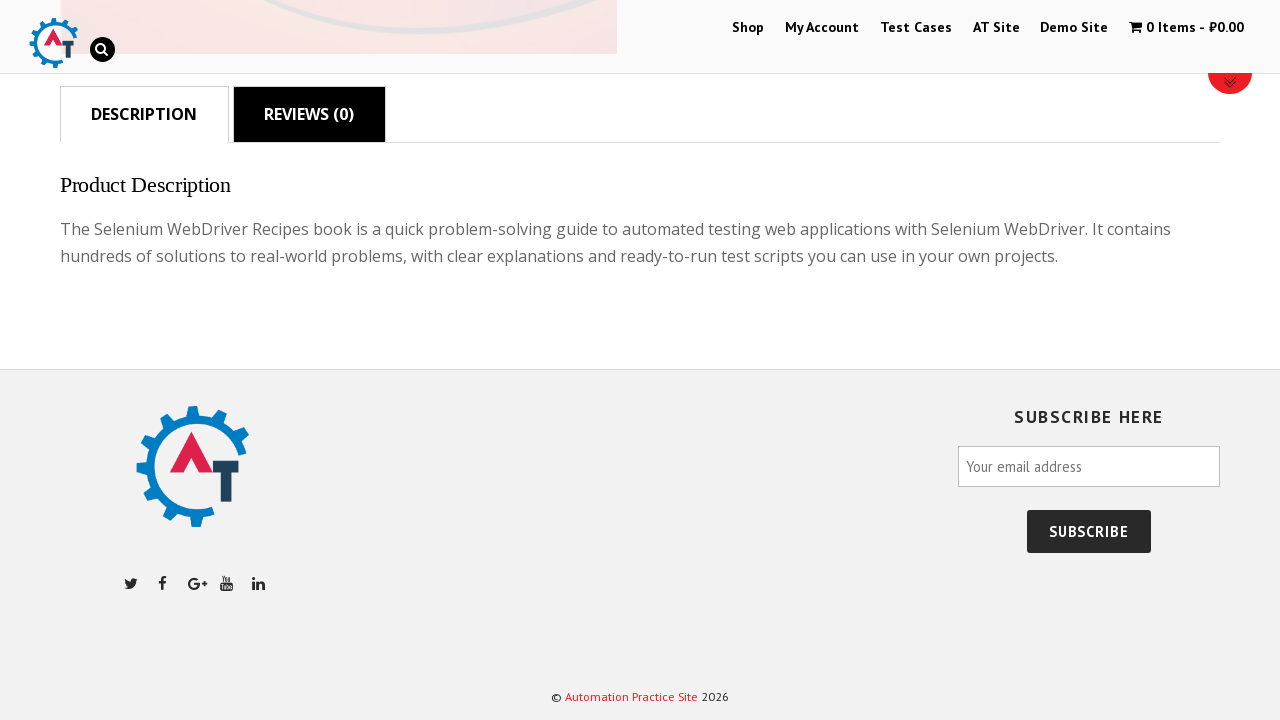